Tests drag and drop functionality by dragging an element from source to target location within an iframe

Starting URL: https://jqueryui.com/droppable/

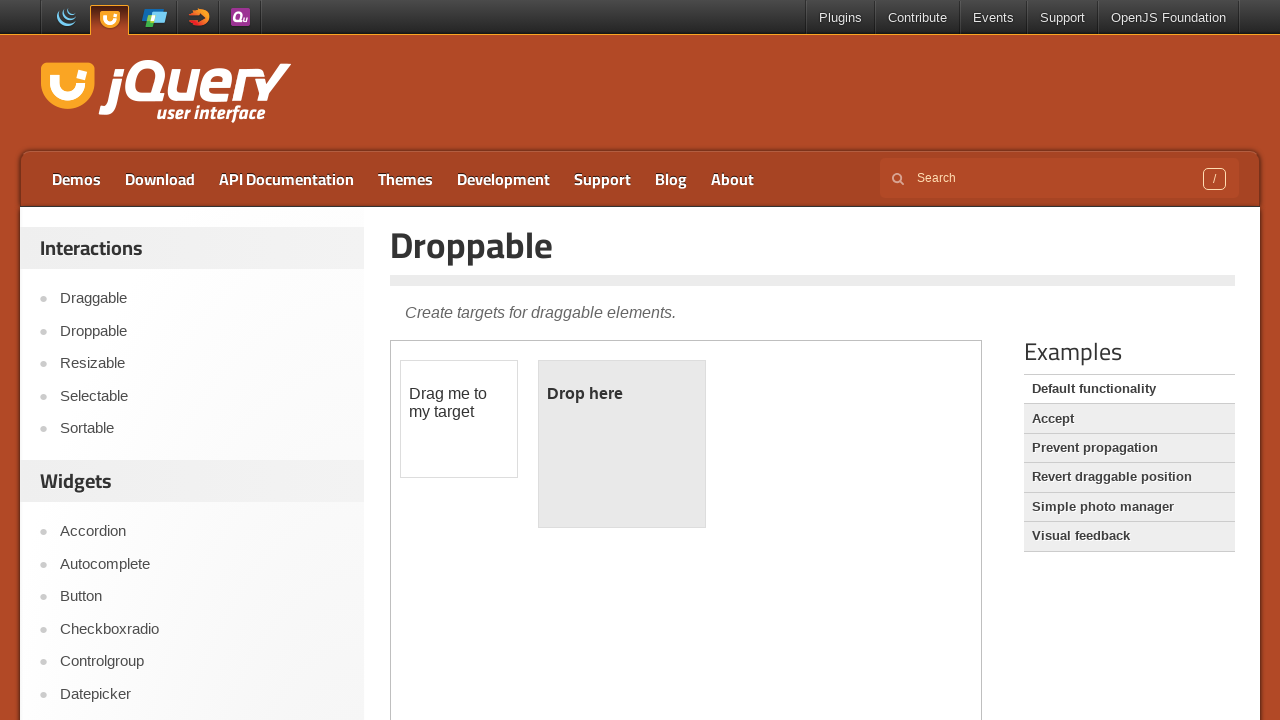

Waited for draggable element to load in iframe
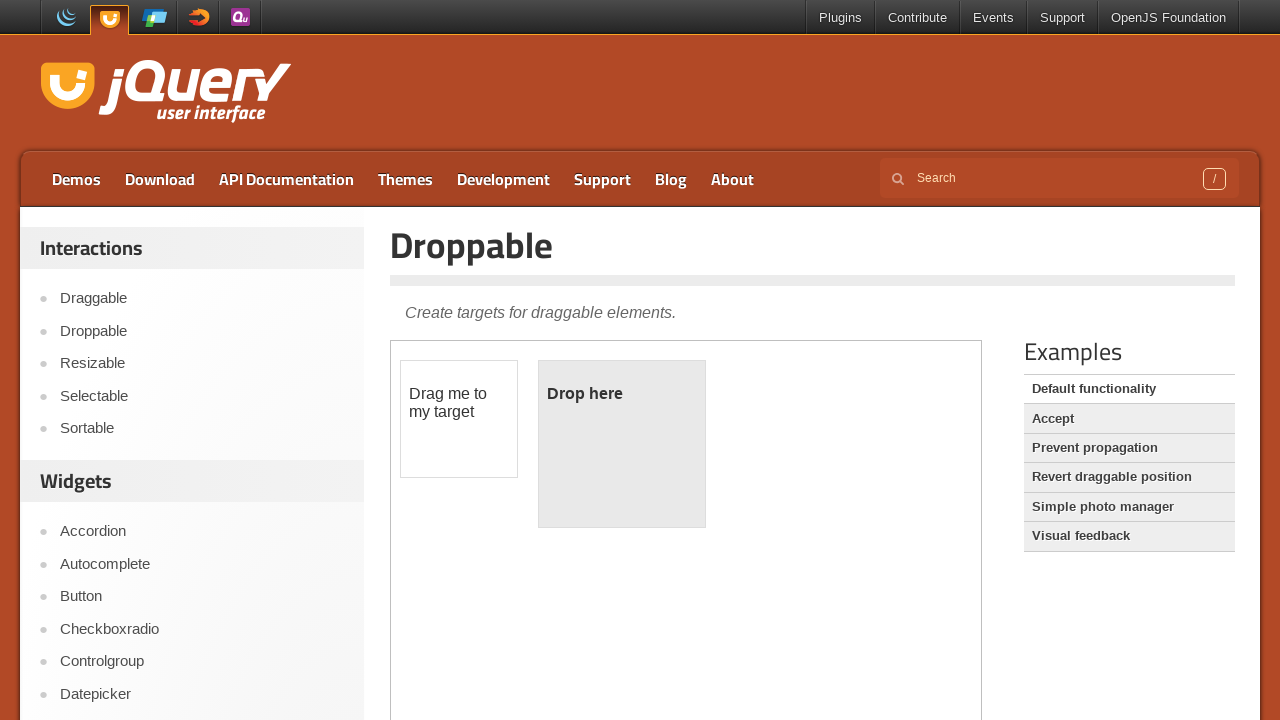

Located draggable element in iframe
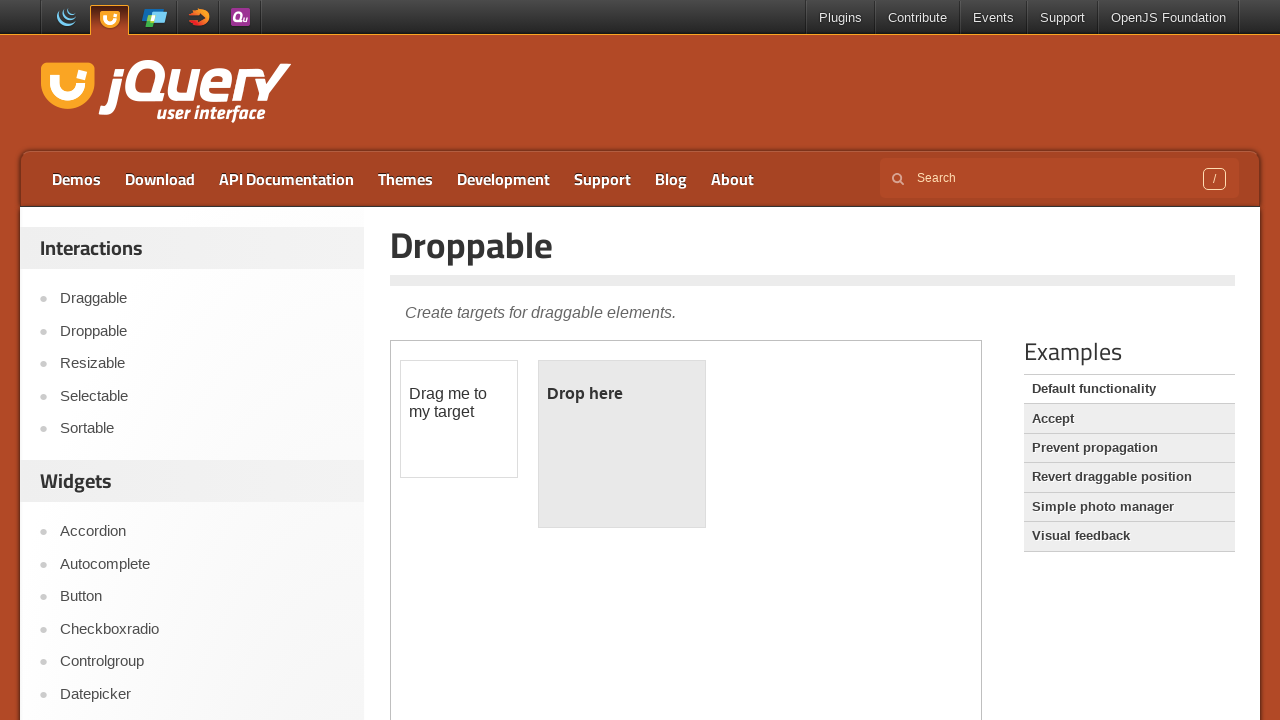

Located droppable element in iframe
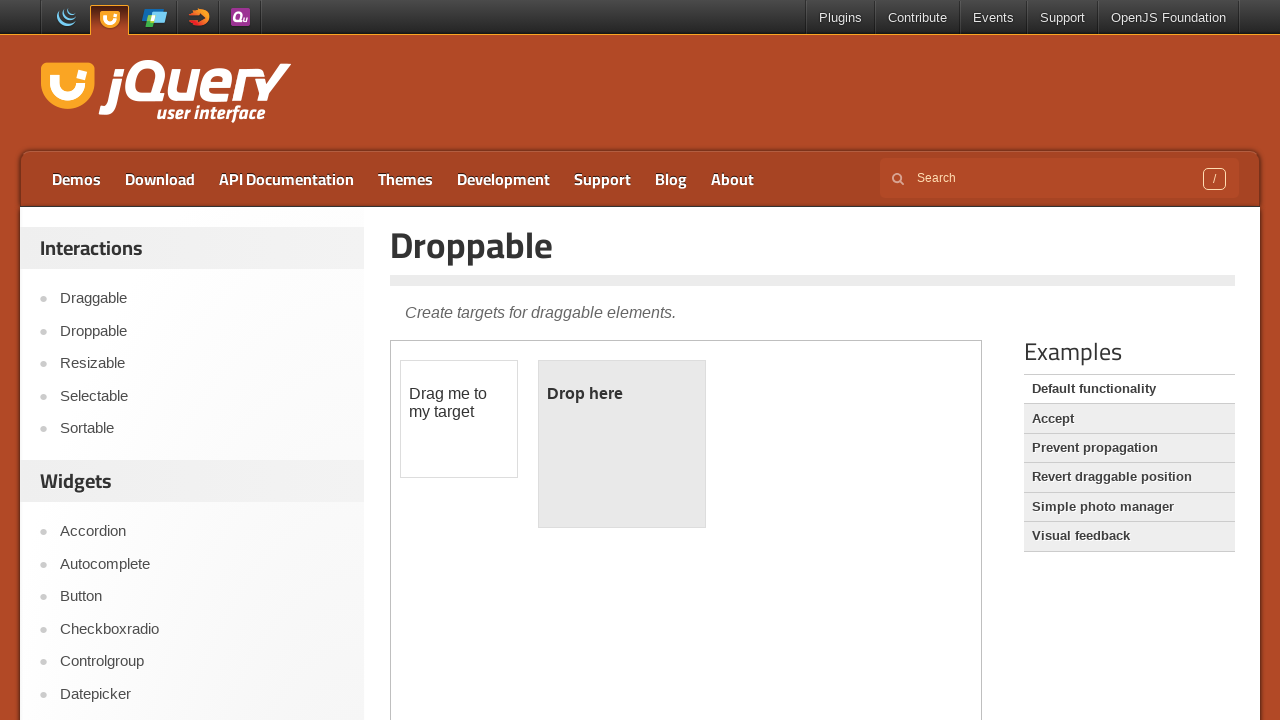

Dragged element from source to target location at (622, 444)
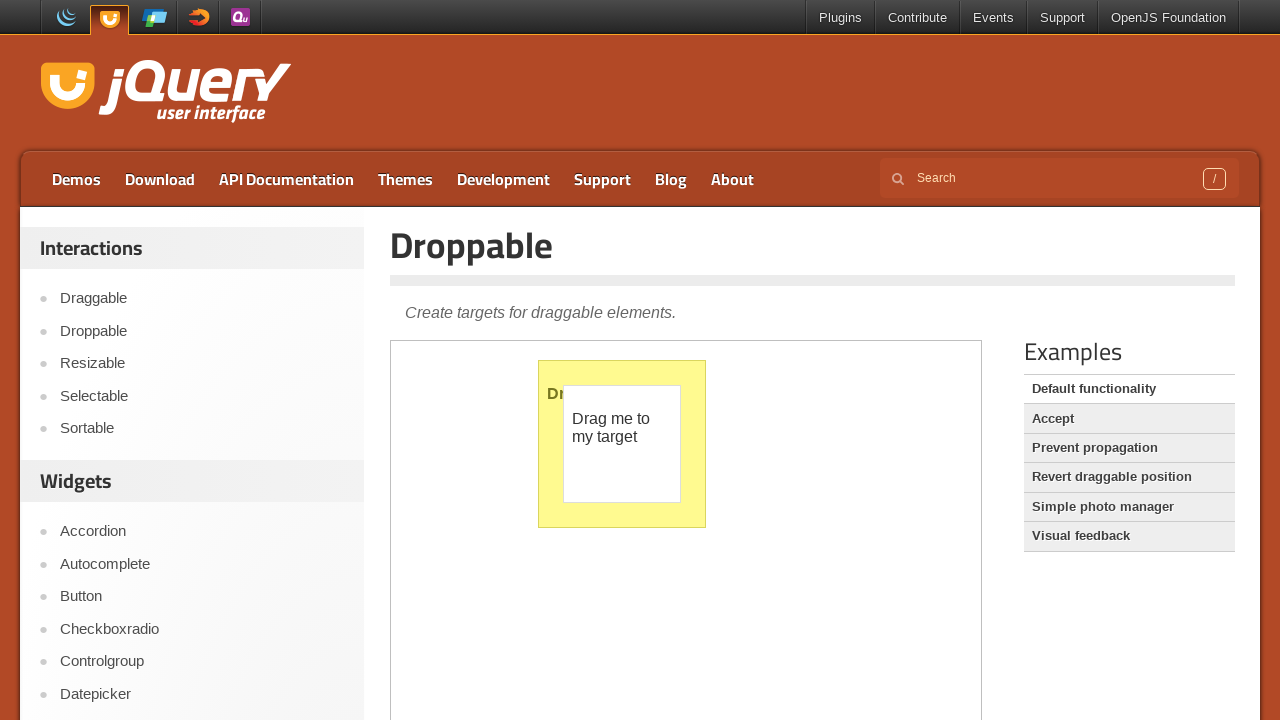

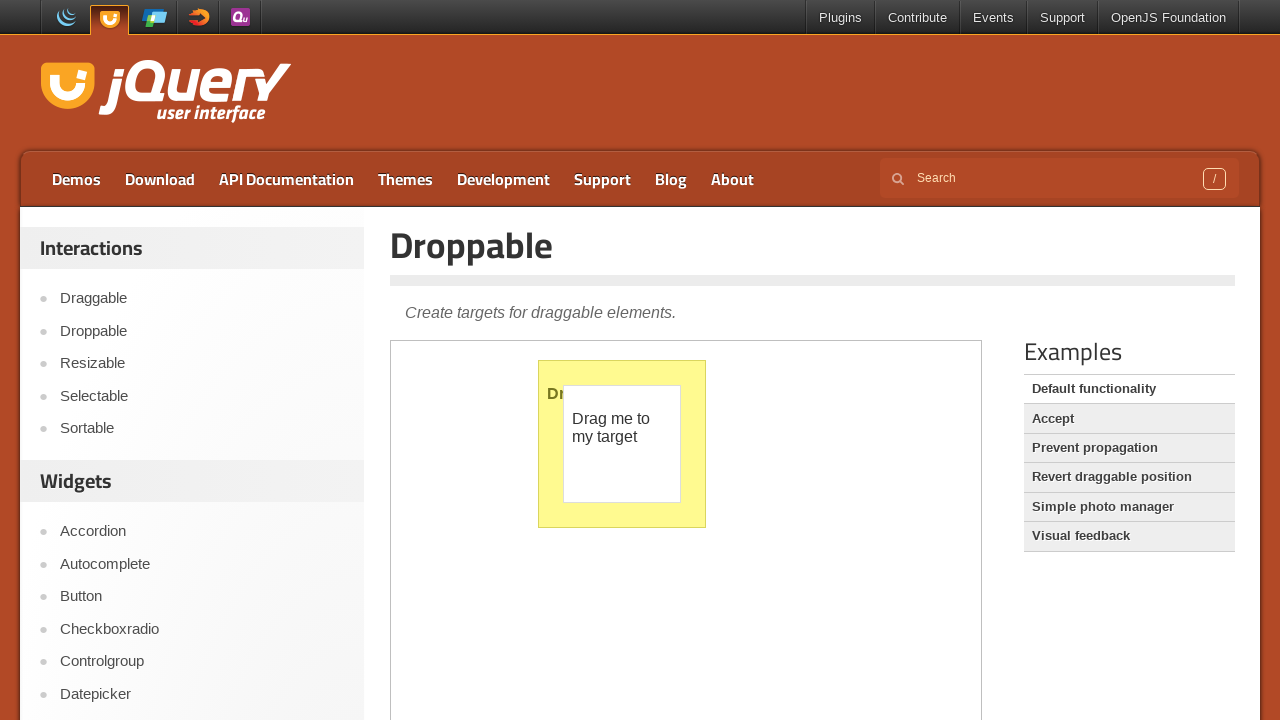